Tests movie ticket booking functionality by entering number of tickets, selecting ticket class and registered user status, applying a promo code, and clicking the Book Now button to verify the final calculated price.

Starting URL: https://muntasir101.github.io/Movie-Ticket-Booking/

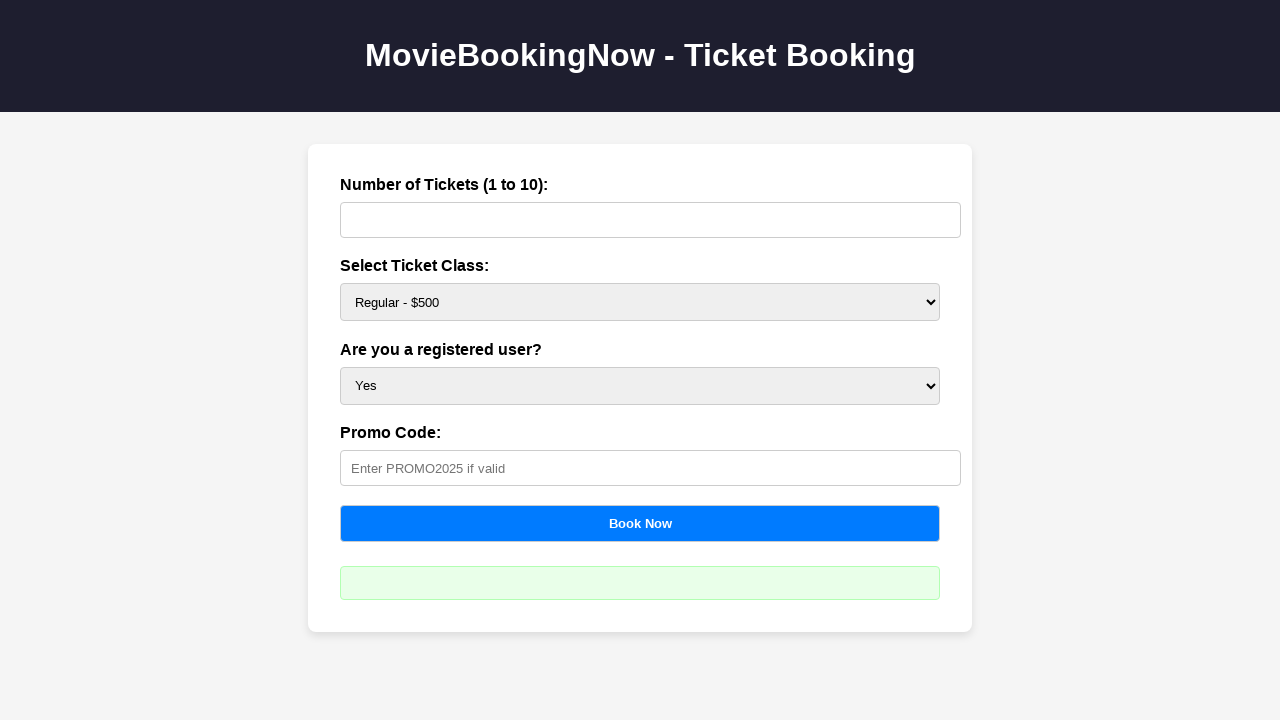

Waited for tickets input field to be available
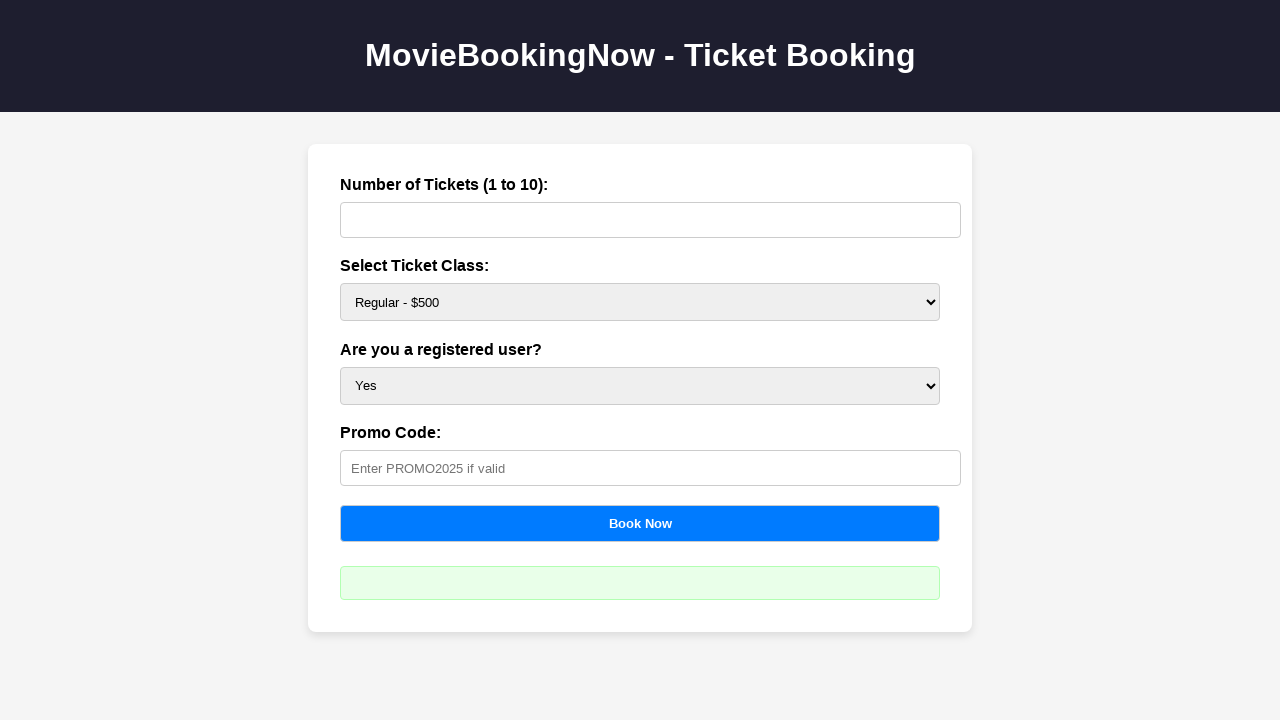

Entered number of tickets: 2 on #tickets
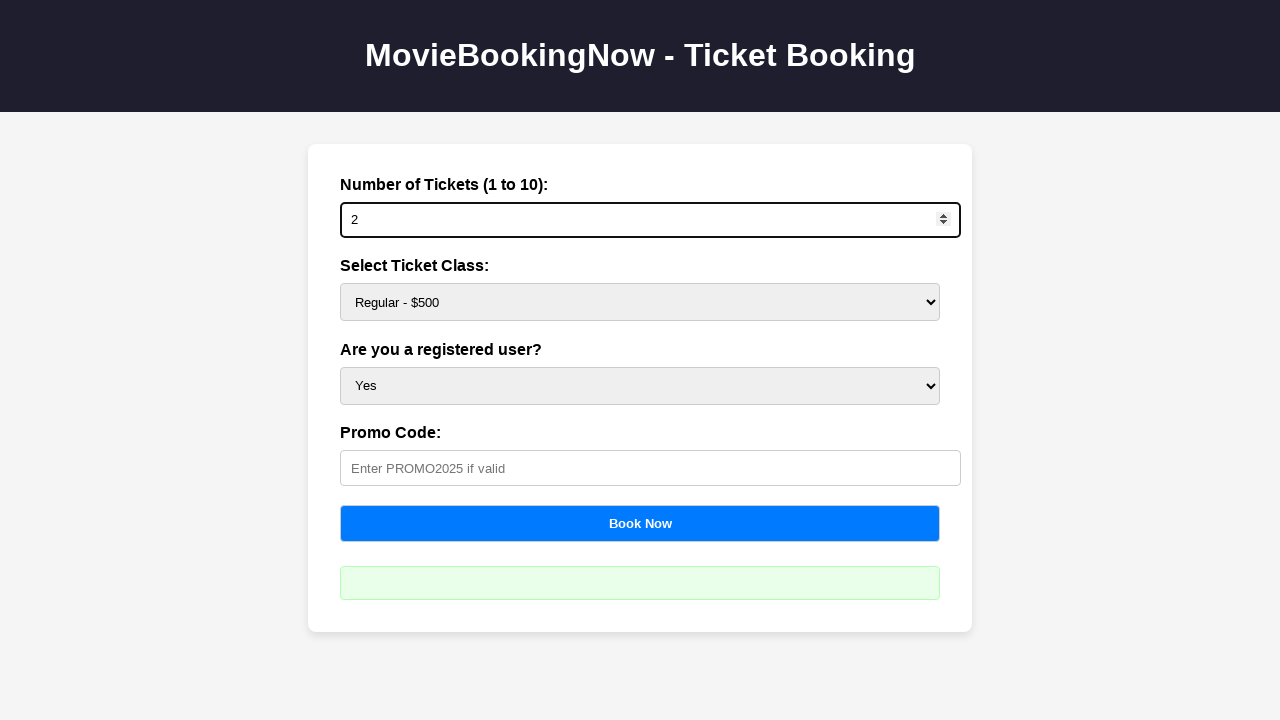

Selected Silver ticket class with price $750 on #price
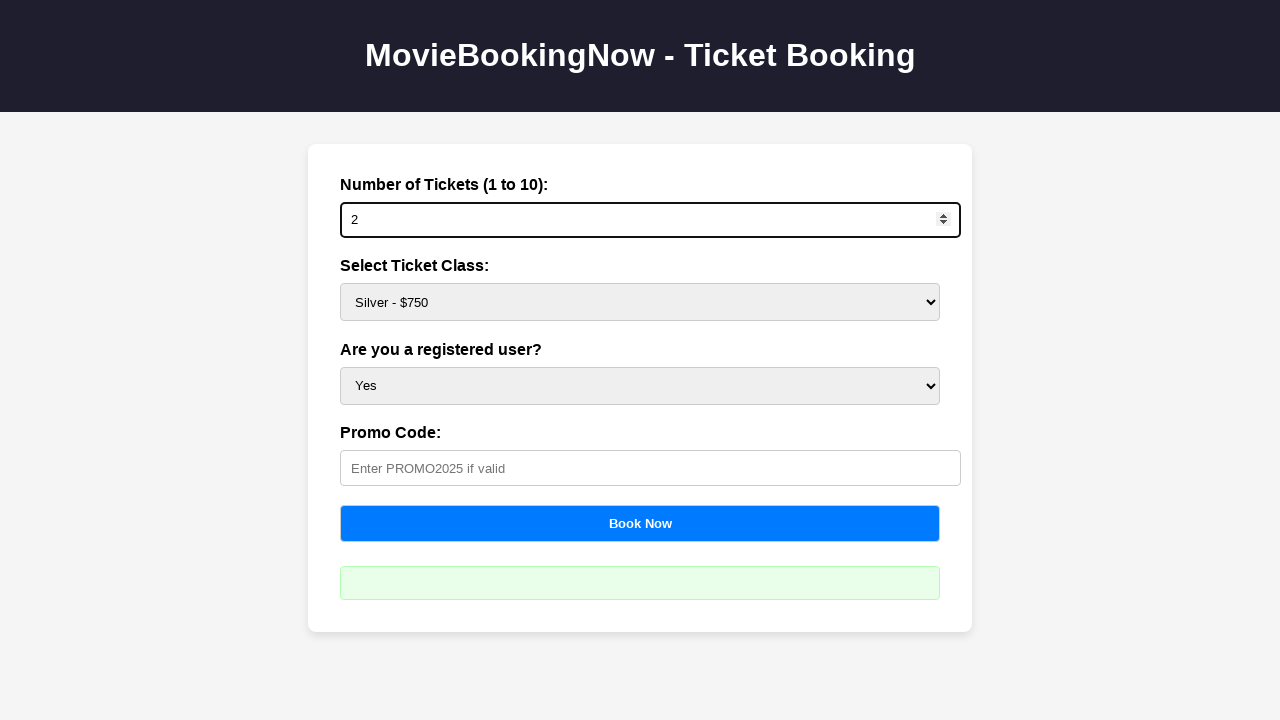

Selected registered user status as Yes on #user
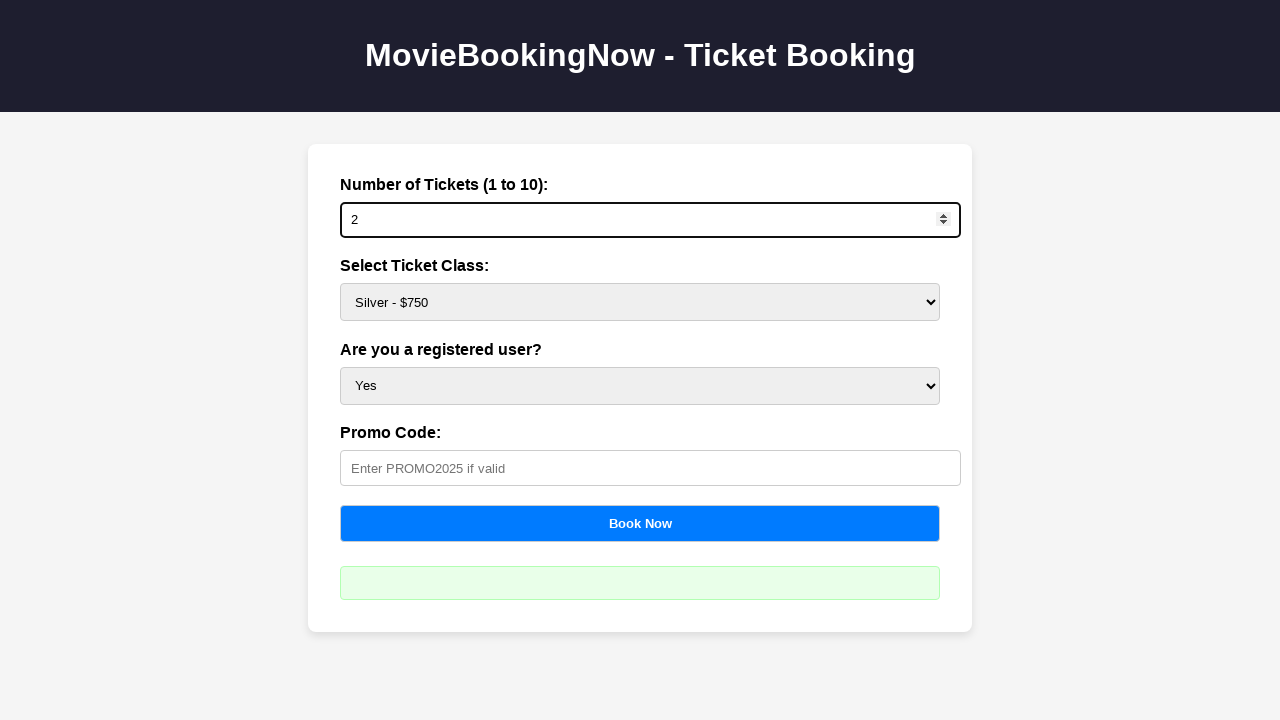

Entered promo code: PROMO2025 on #promo
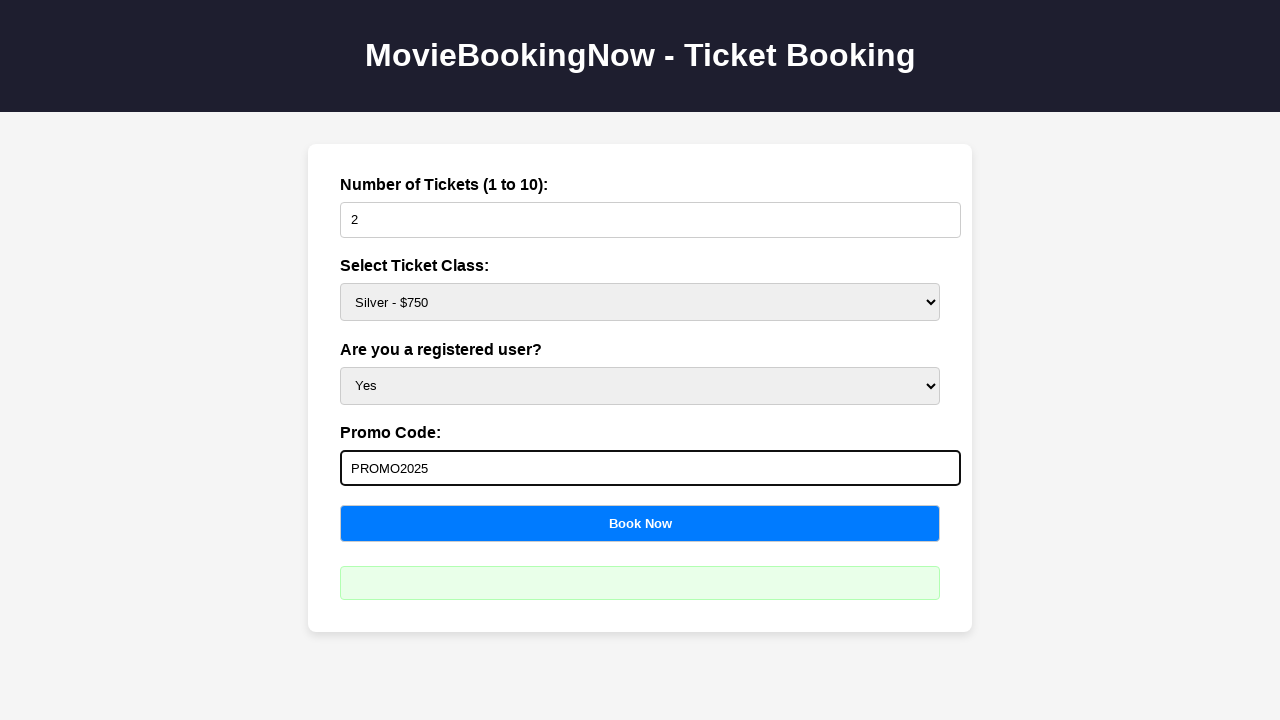

Clicked Book Now button to calculate final price at (640, 523) on button[onclick='calculateBooking()']
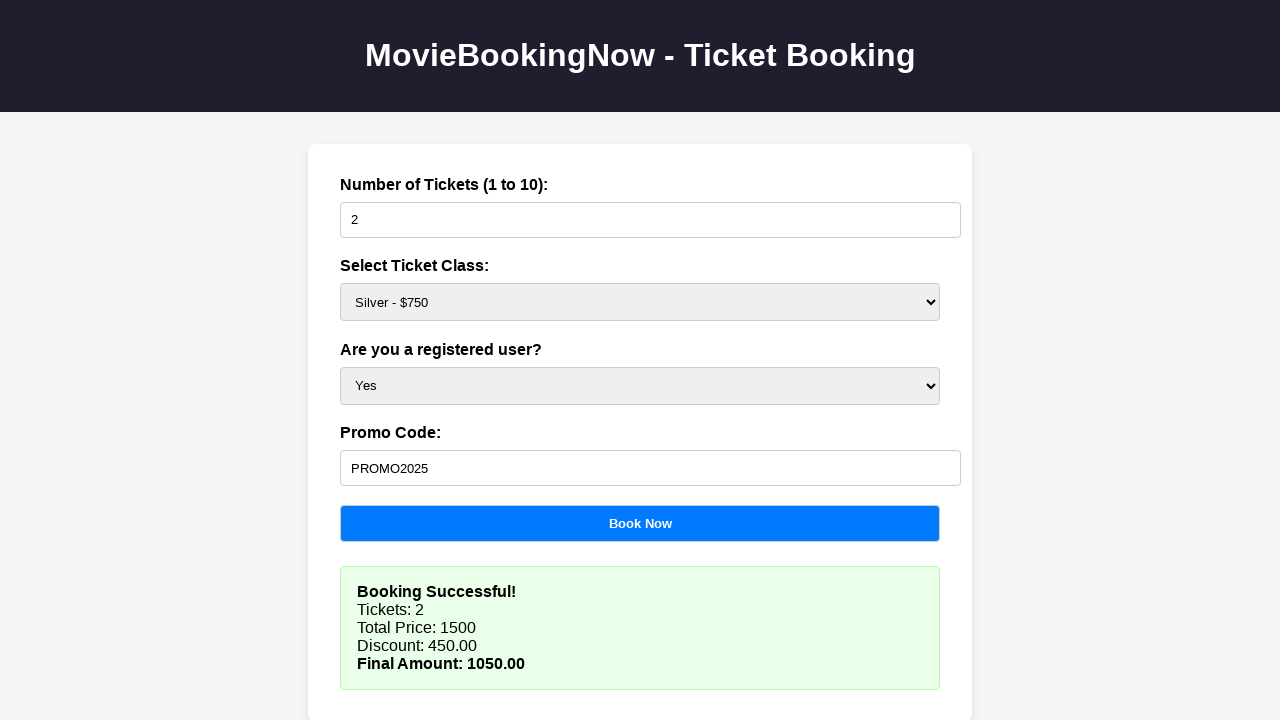

Final calculated price displayed successfully
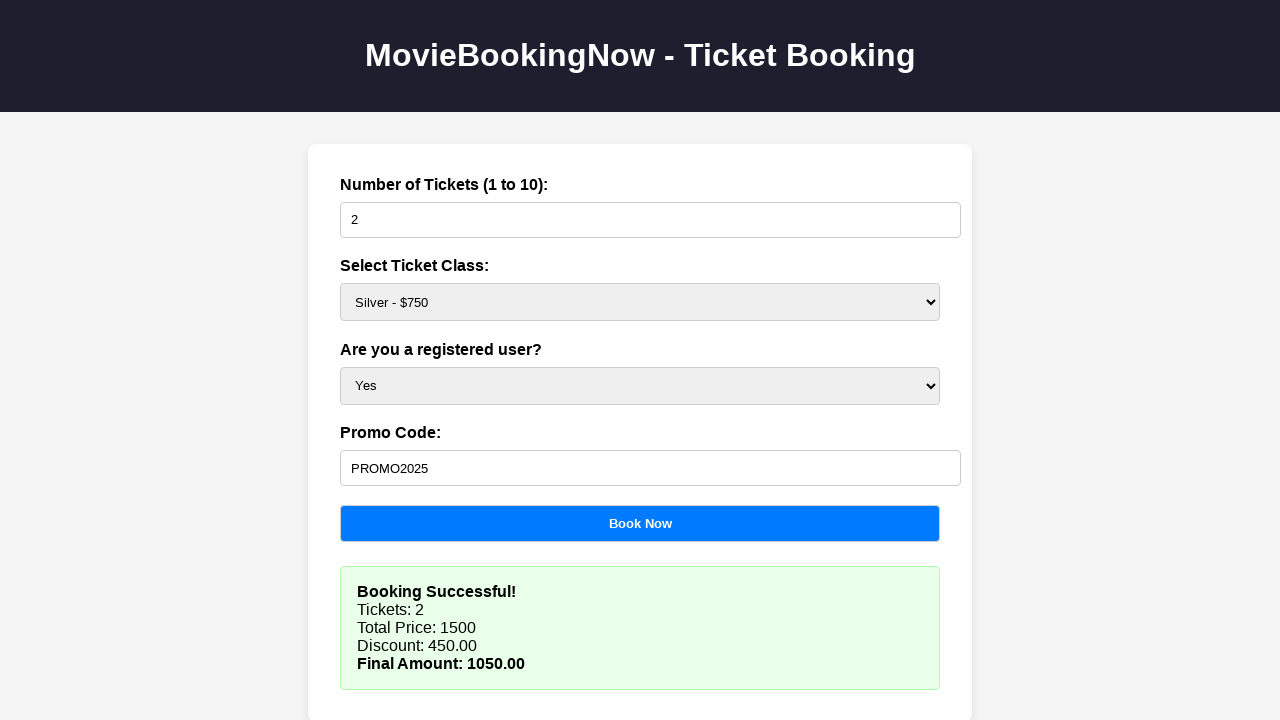

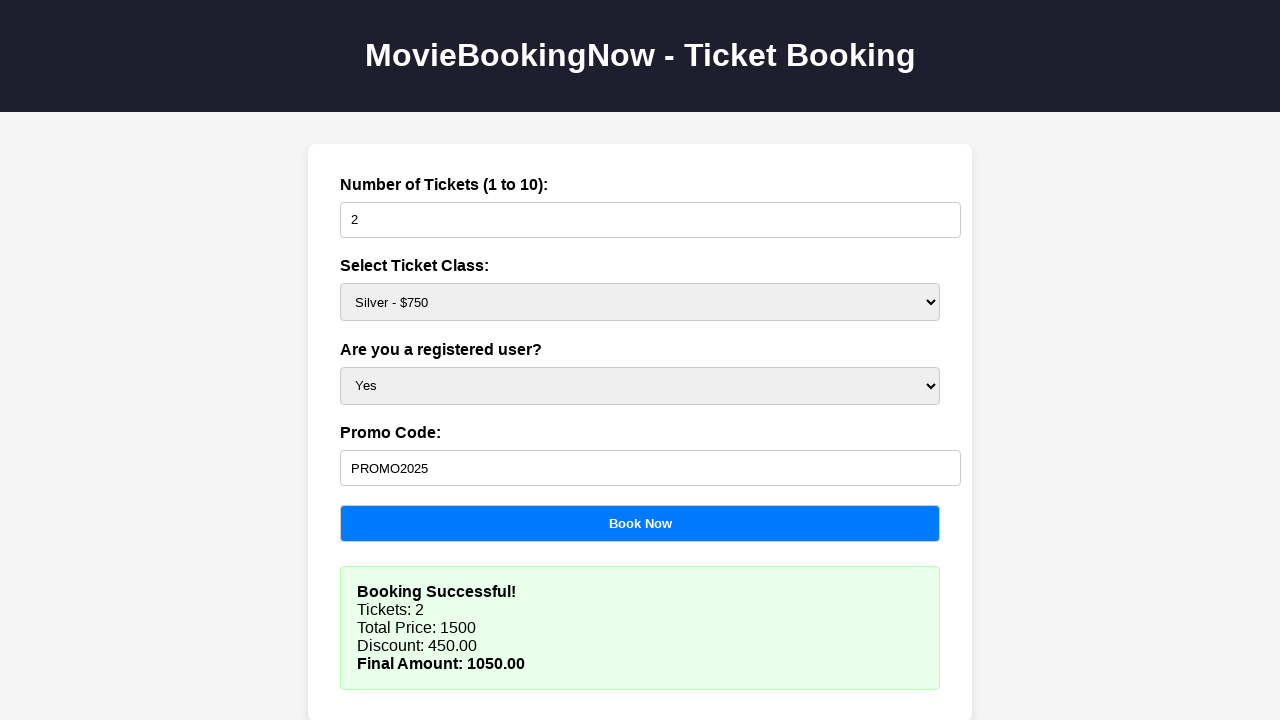